Verifies that the 'Monitors' category link is visible in the sidebar

Starting URL: https://www.demoblaze.com/index.html

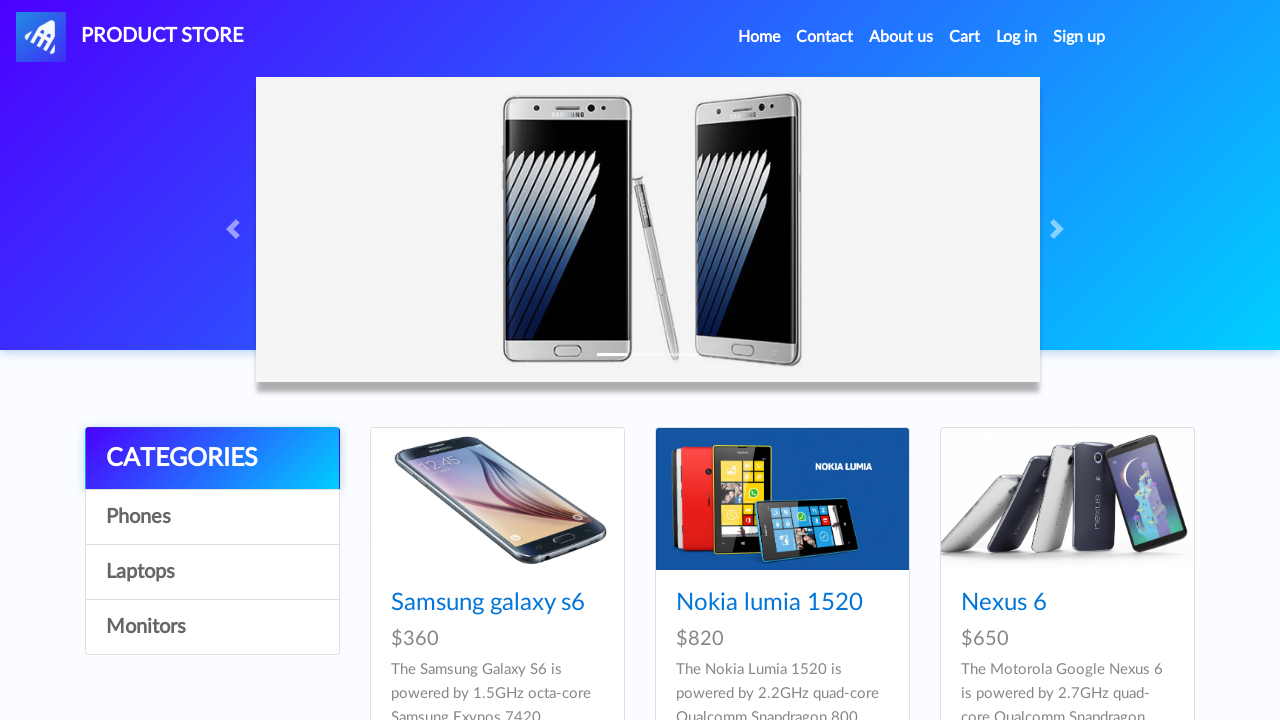

Navigated to DemoBlaze homepage
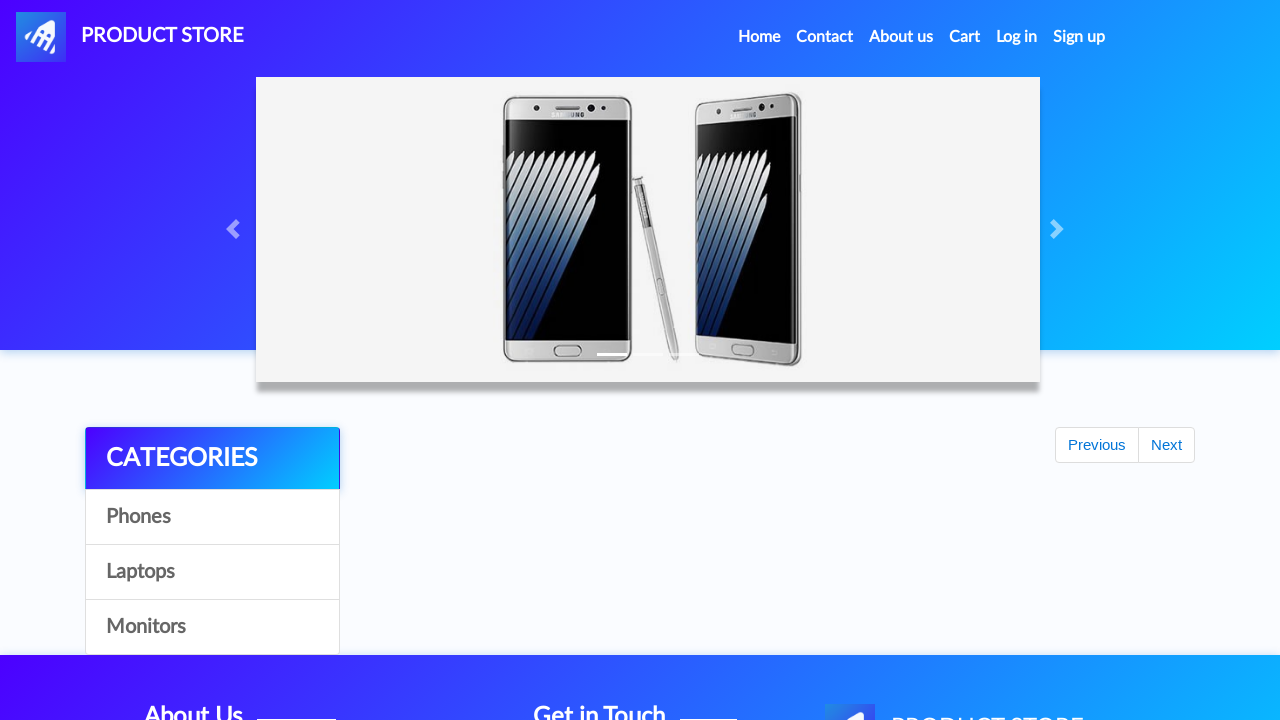

Located 'Monitors' category link in sidebar
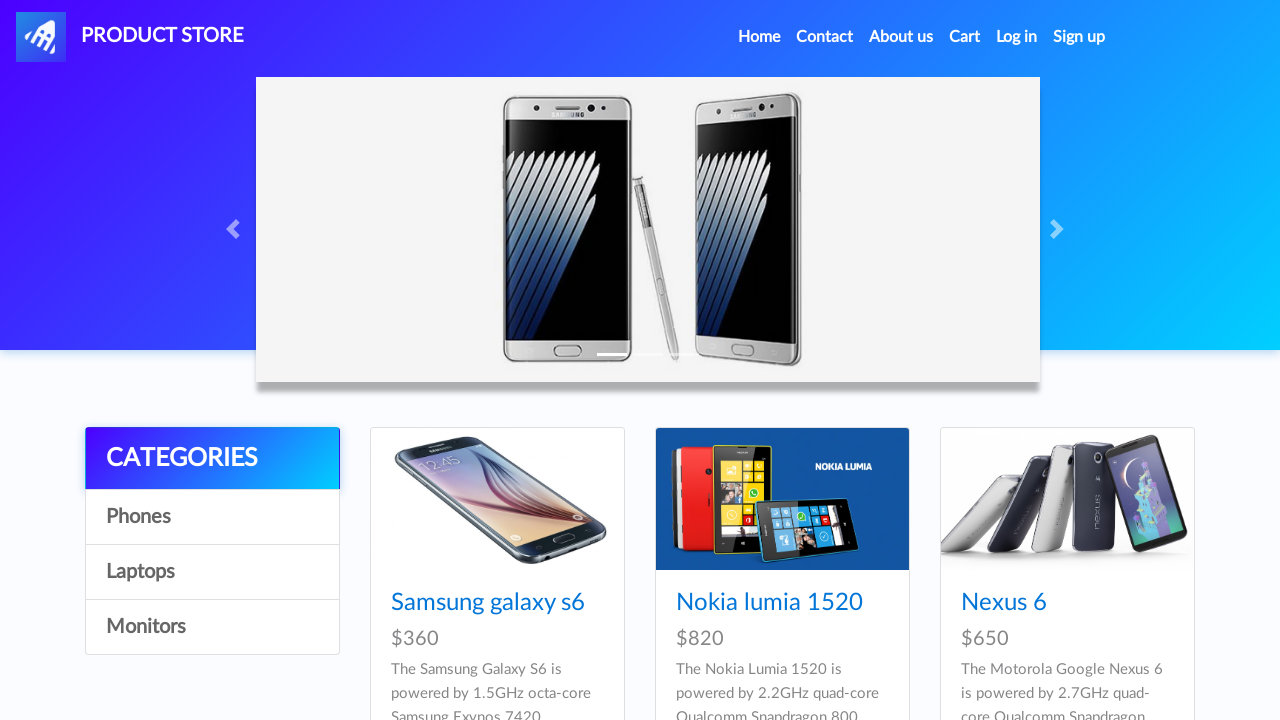

Verified that 'Monitors' category link is visible
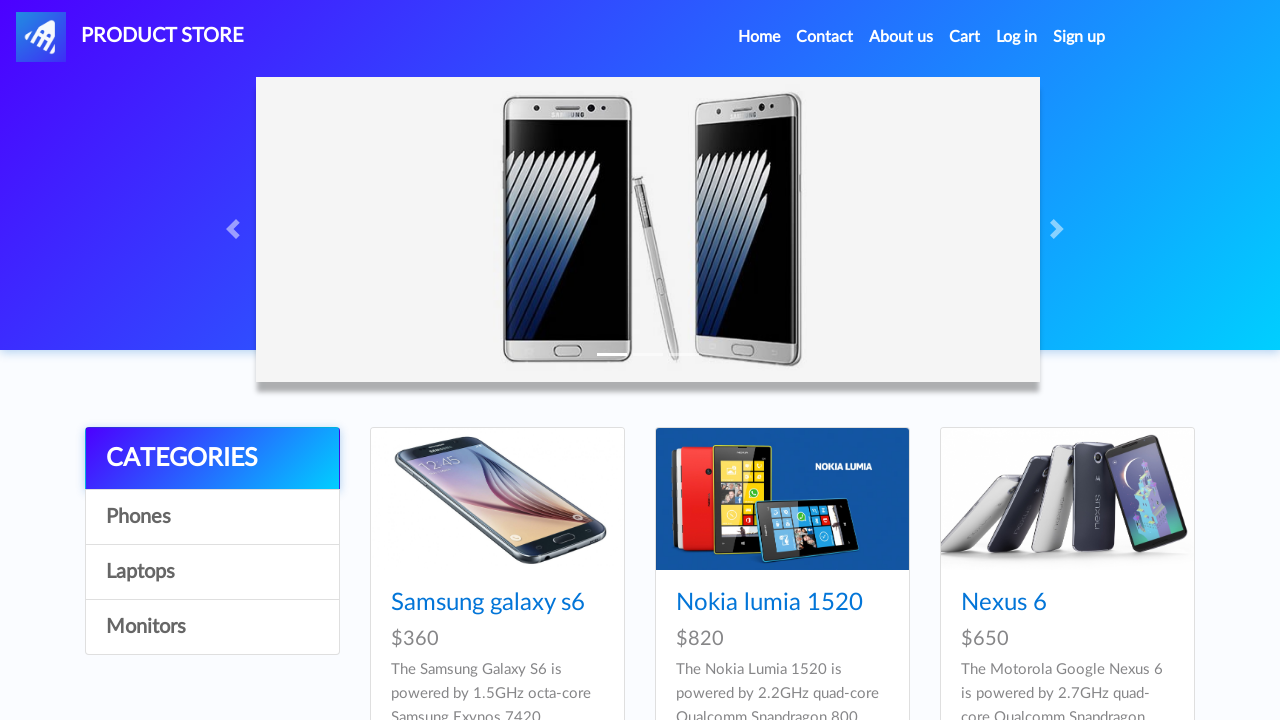

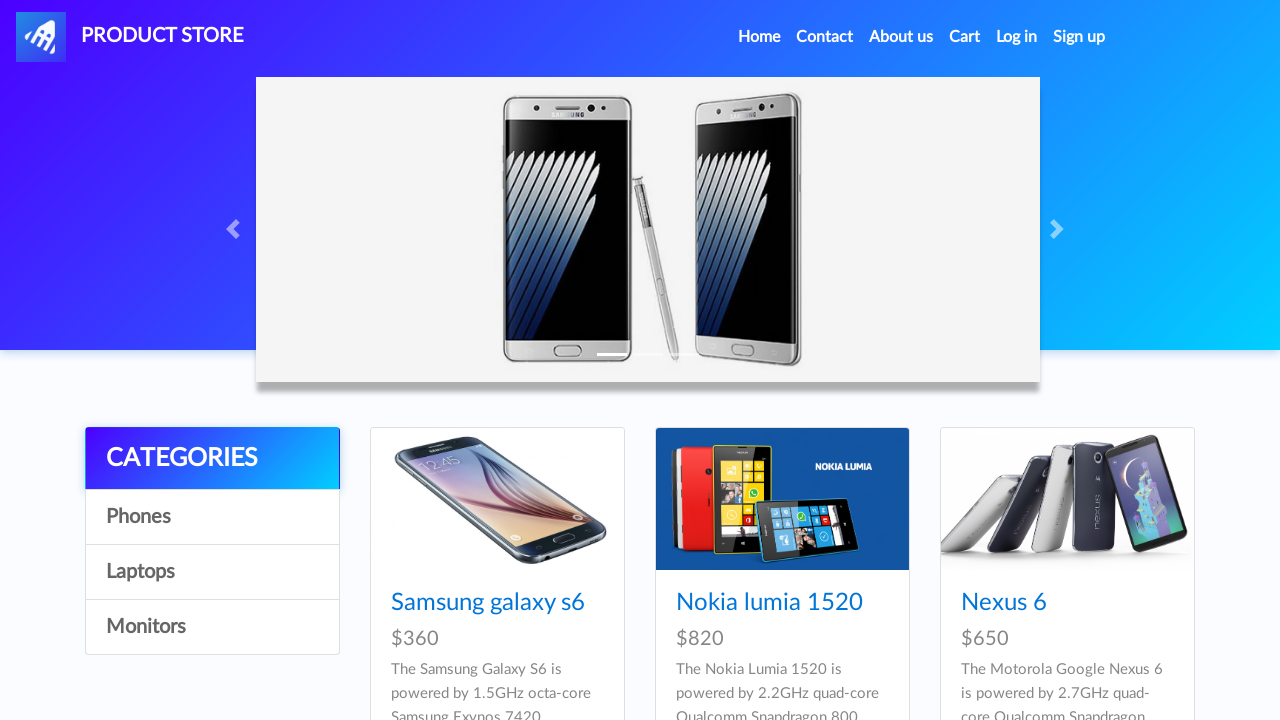